Creates a job posting by filling out the job submission form with details like job title, type, description, and company information

Starting URL: https://alchemy.hguy.co/jobs/

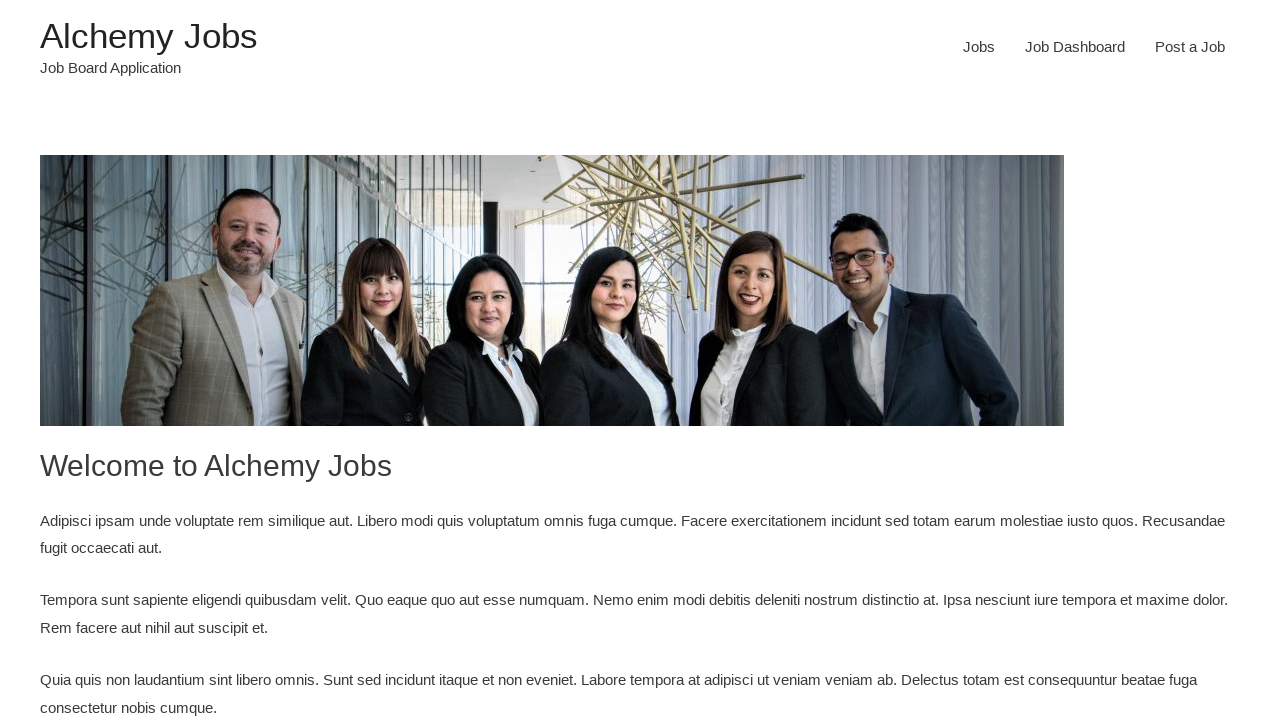

Clicked on 'Post a Job' link in main navigation at (1190, 47) on xpath=//div[contains(@class,'main-navigation')]/ul/li[3]/a
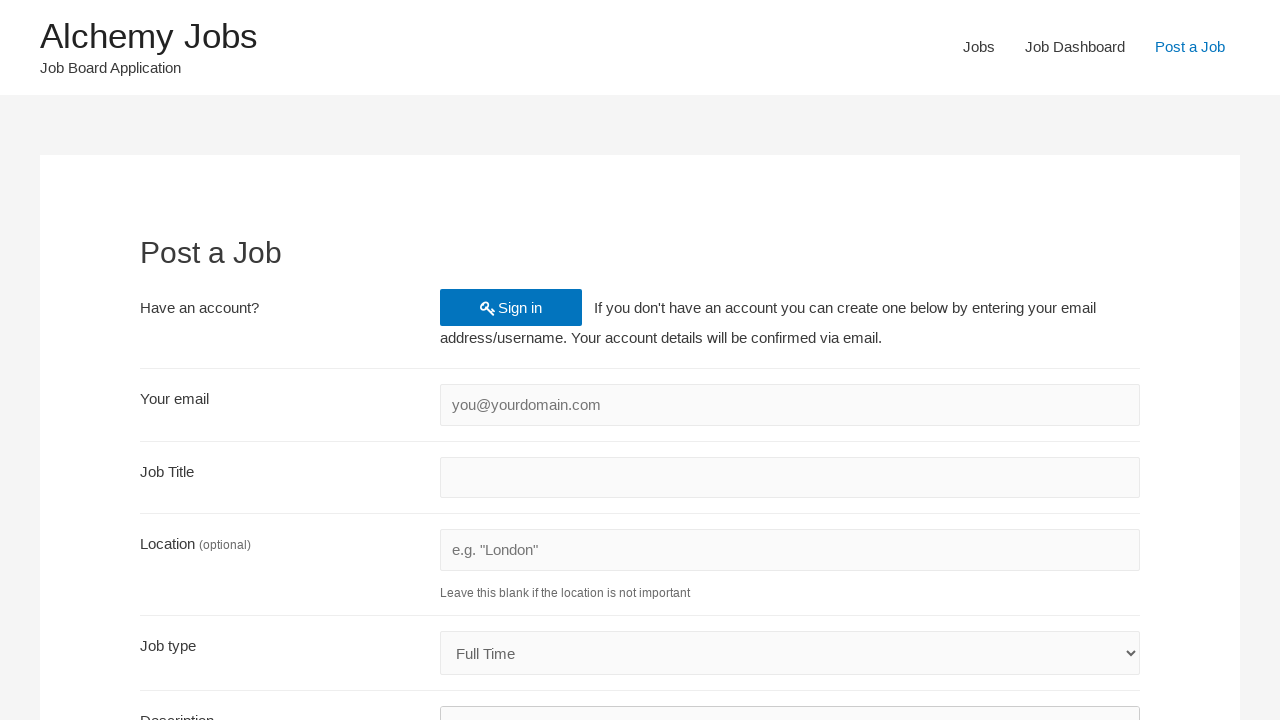

Filled in email address 'testuser37@email.com' for job posting account on //*[@id='create_account_email']
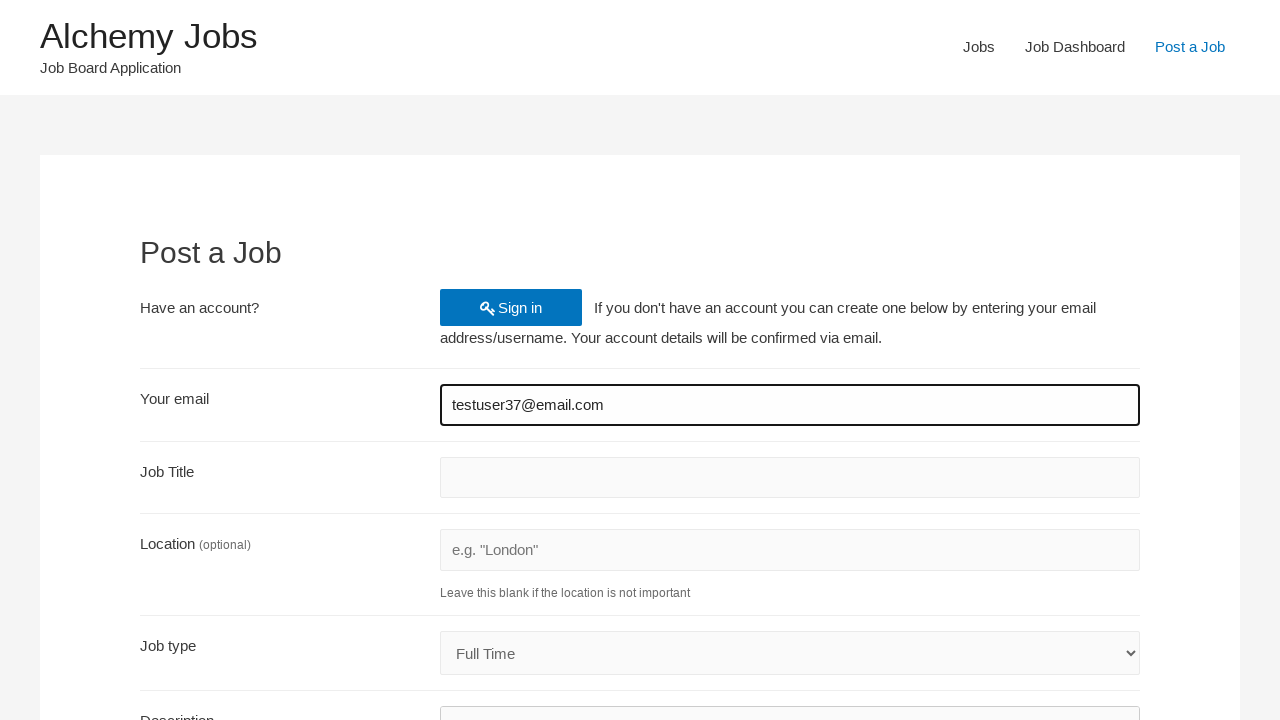

Filled in job title 'QA Engineer' on //*[@id='job_title']
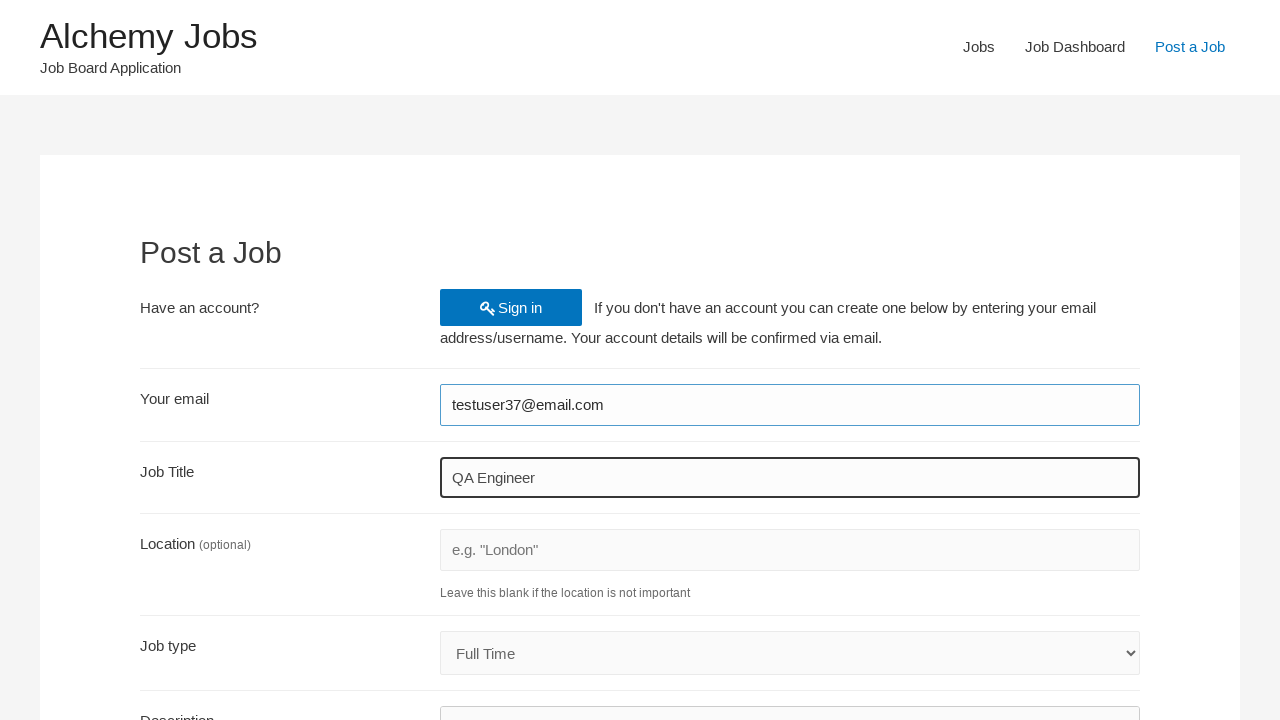

Selected 'Full Time' from job type dropdown on #job_type
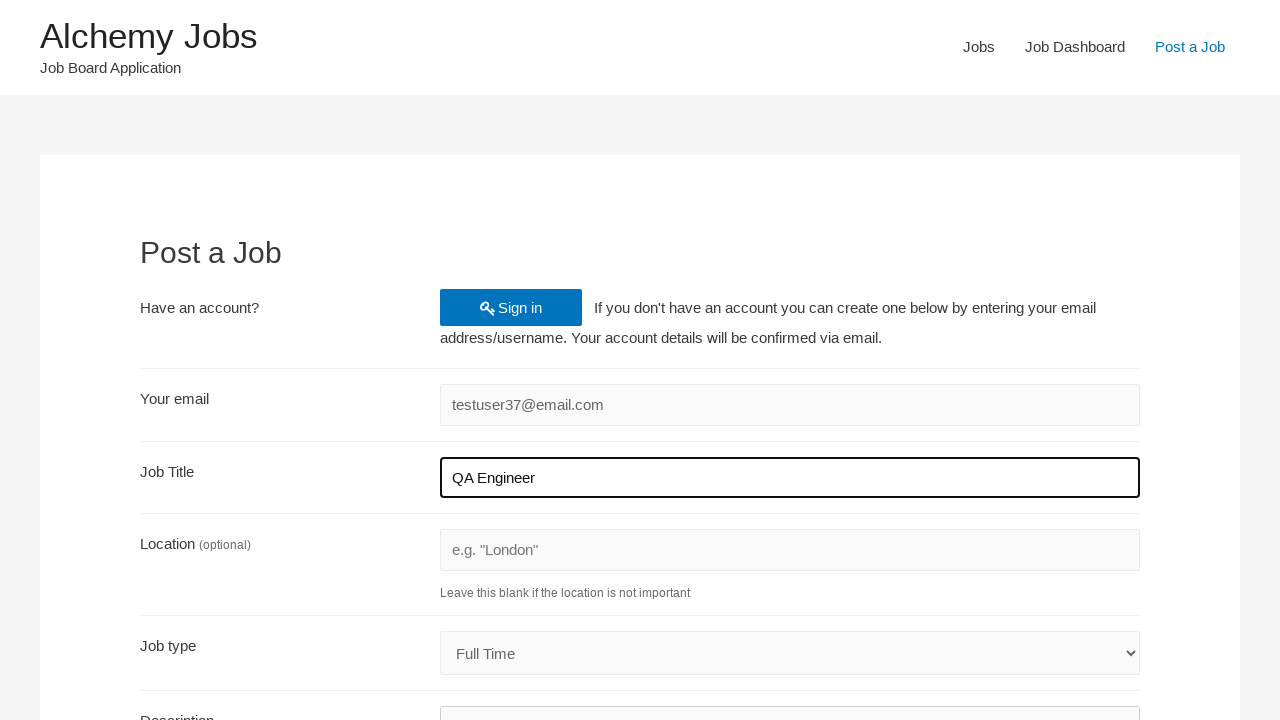

Filled in job description in iframe: 'We are looking for an experienced QA engineer to test our web applications' on #job_description_ifr >> internal:control=enter-frame >> #tinymce
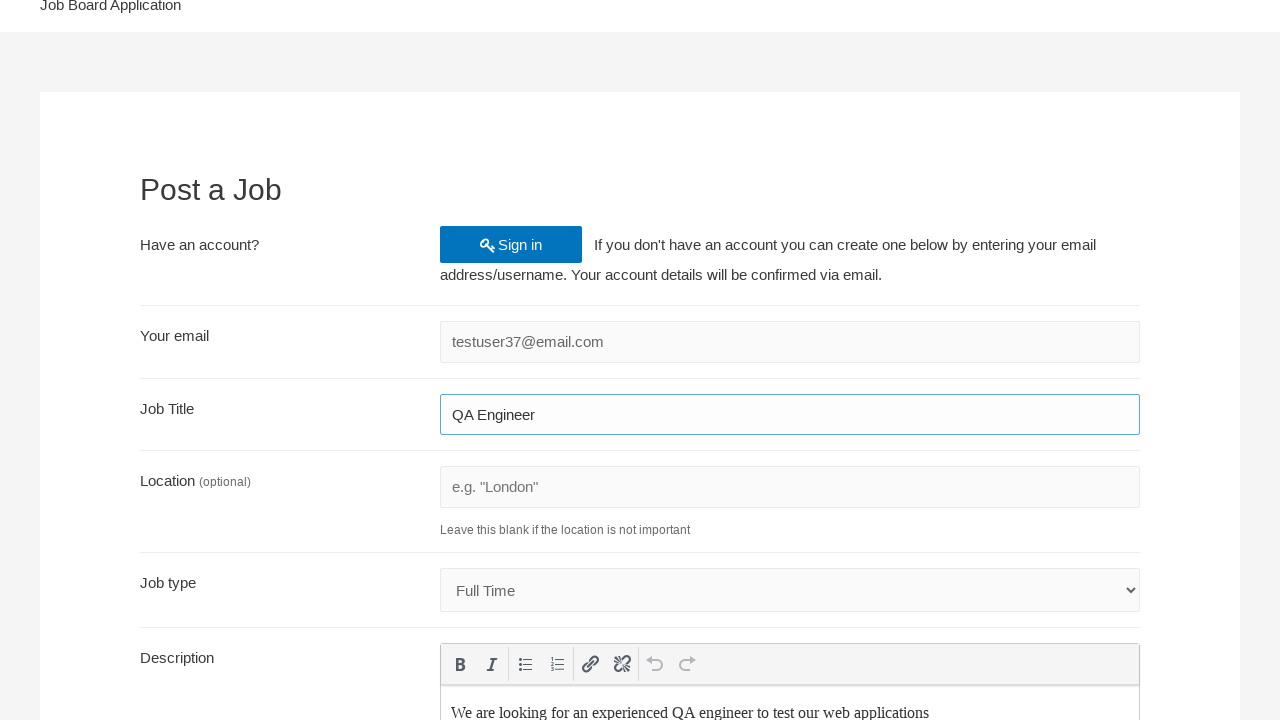

Filled in application email 'recruiter25@email.com' on #application
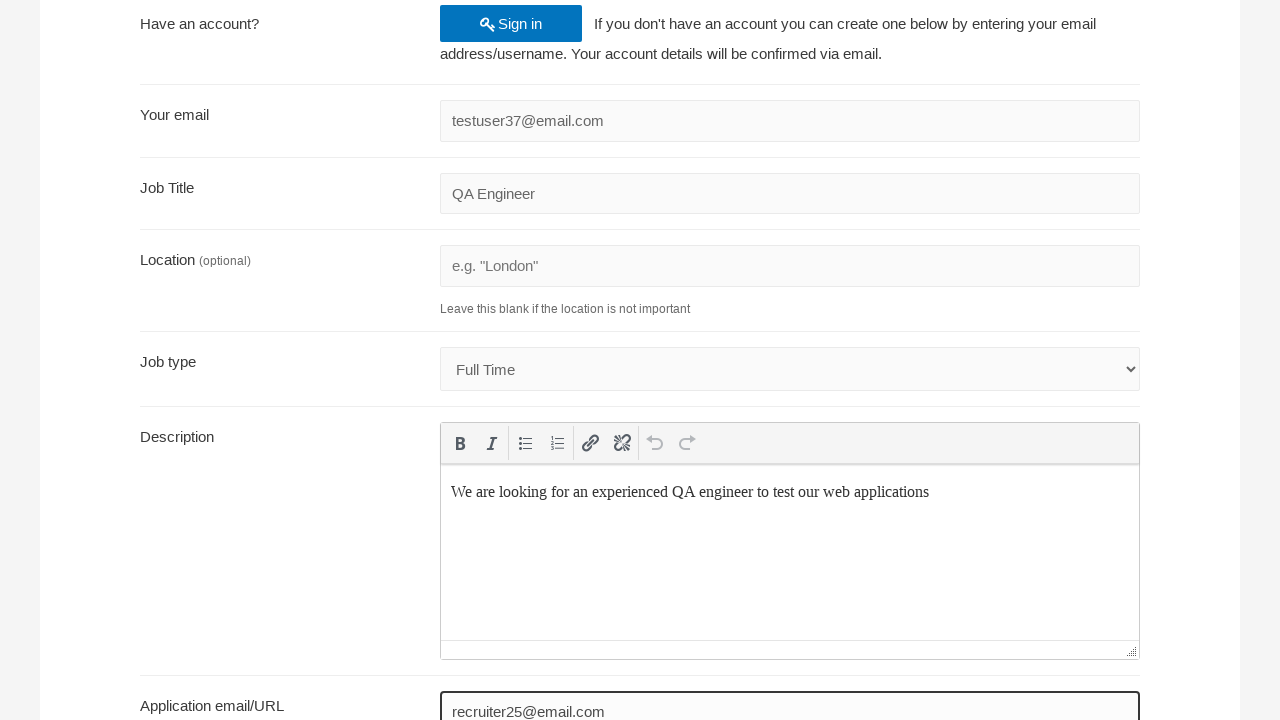

Filled in company name 'Tech Solutions Inc' on #company_name
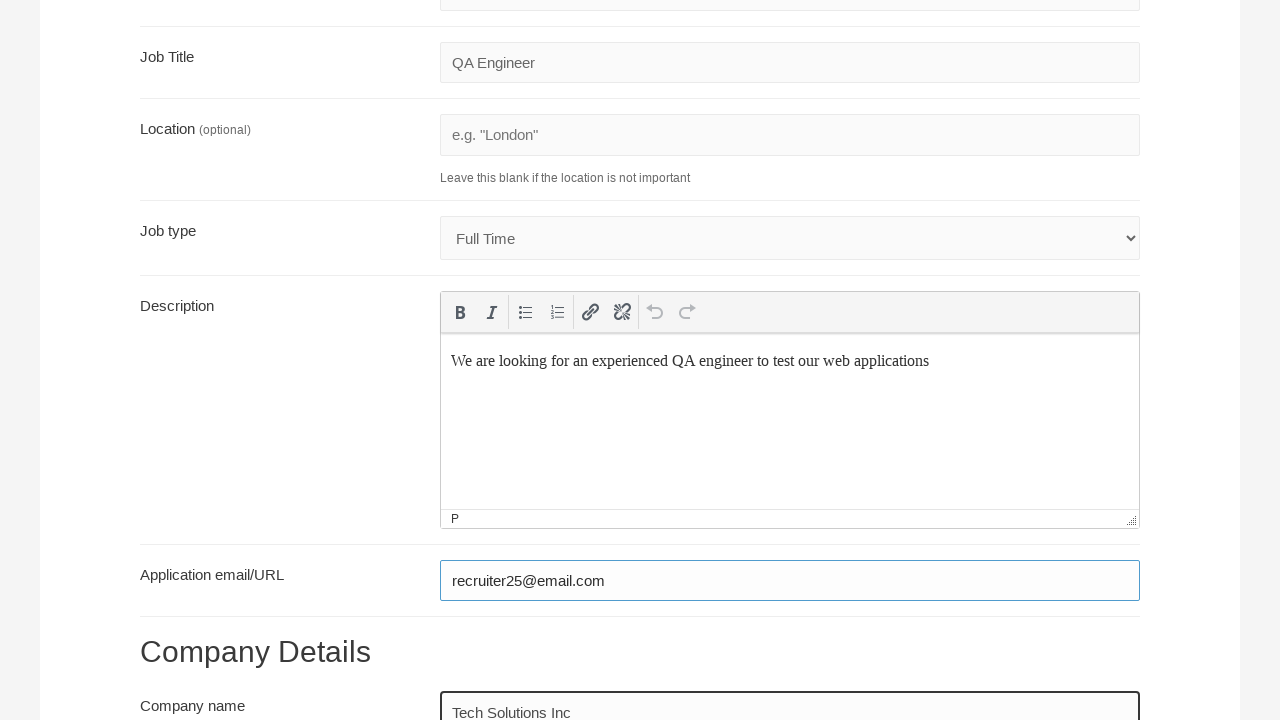

Clicked 'Preview' button to preview job posting at (207, 532) on xpath=//input[@value='Preview']
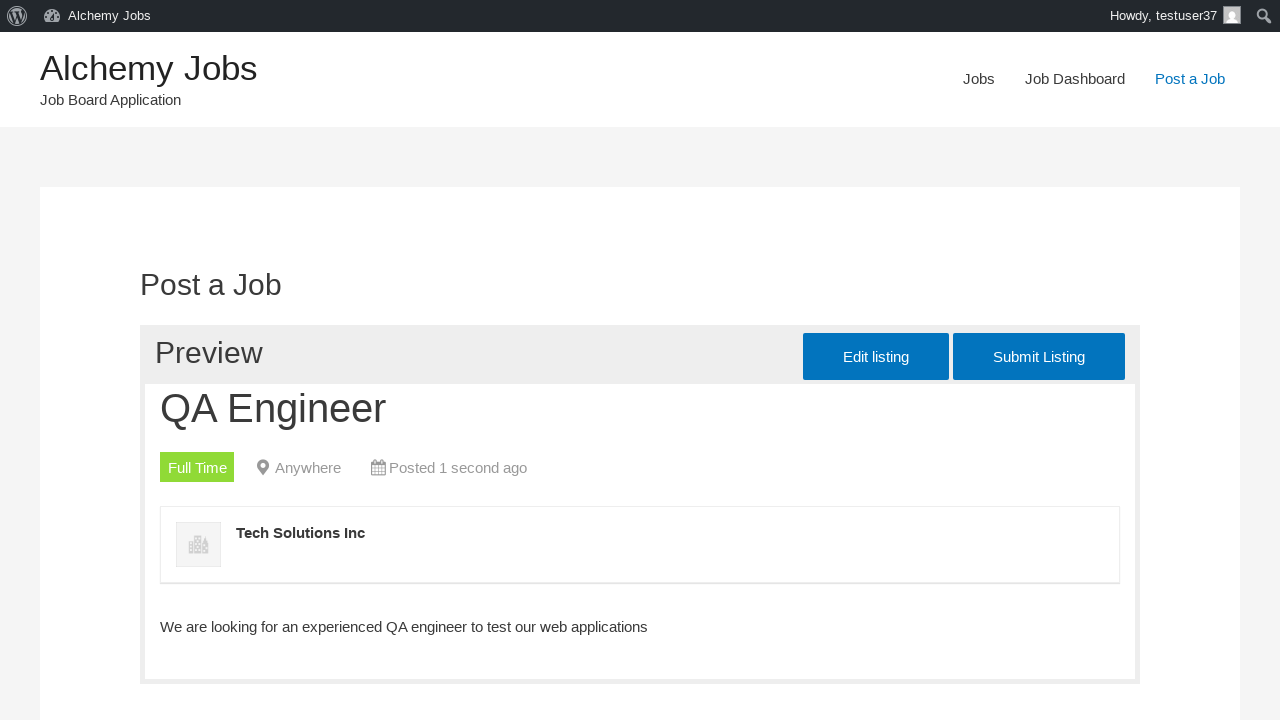

Clicked submit button to publish the job posting at (1039, 357) on #job_preview_submit_button
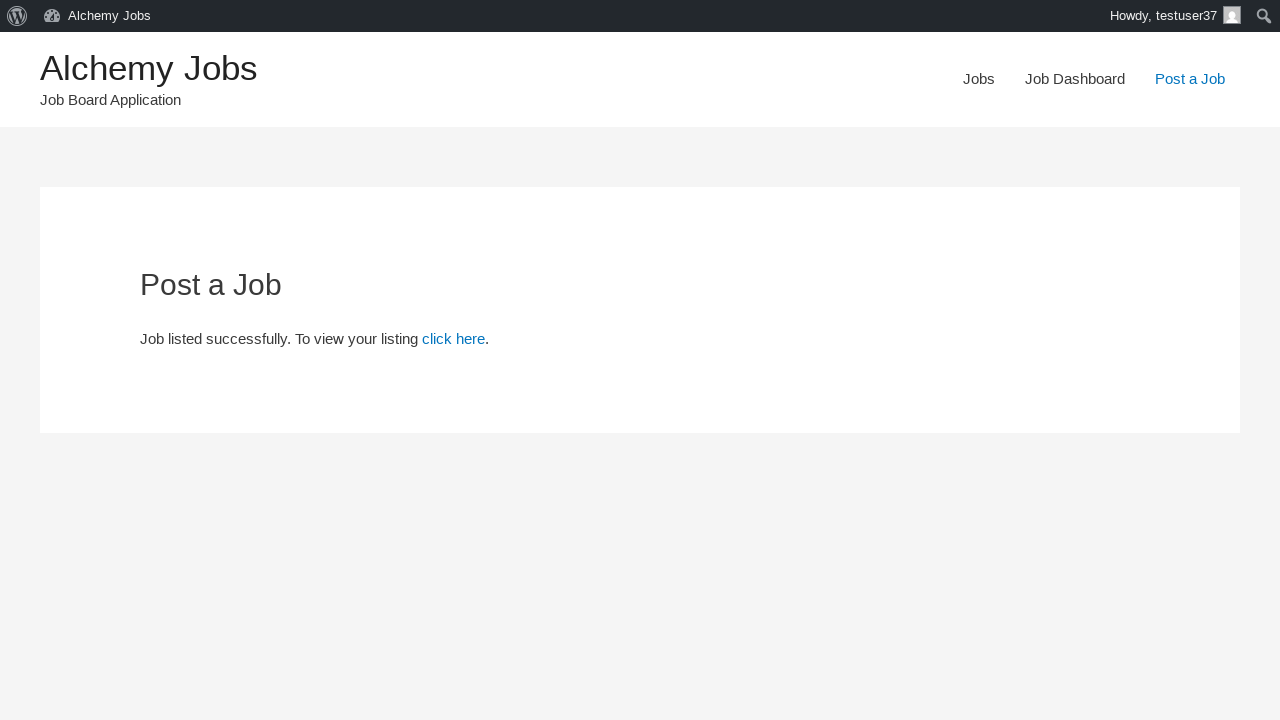

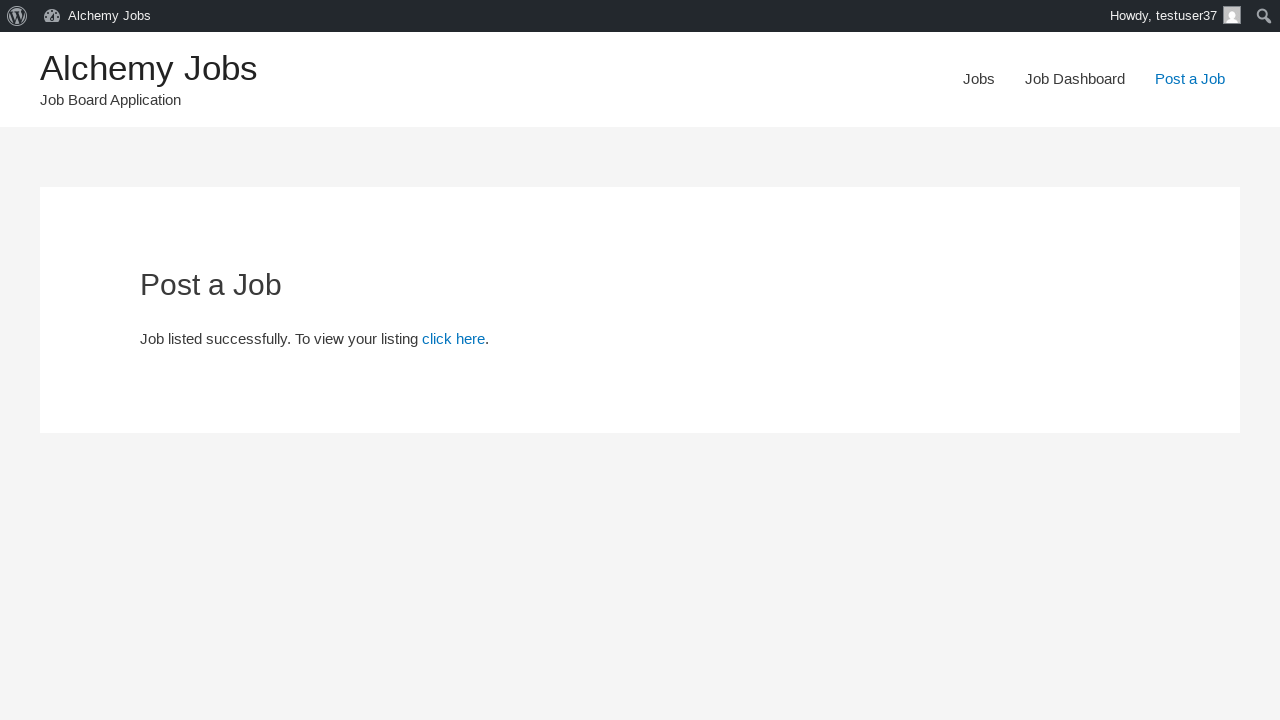